Tests calculator multiplication functionality by computing 2 * 5 and verifying the result equals 10

Starting URL: https://testpages.eviltester.com/styled/apps/calculator.html

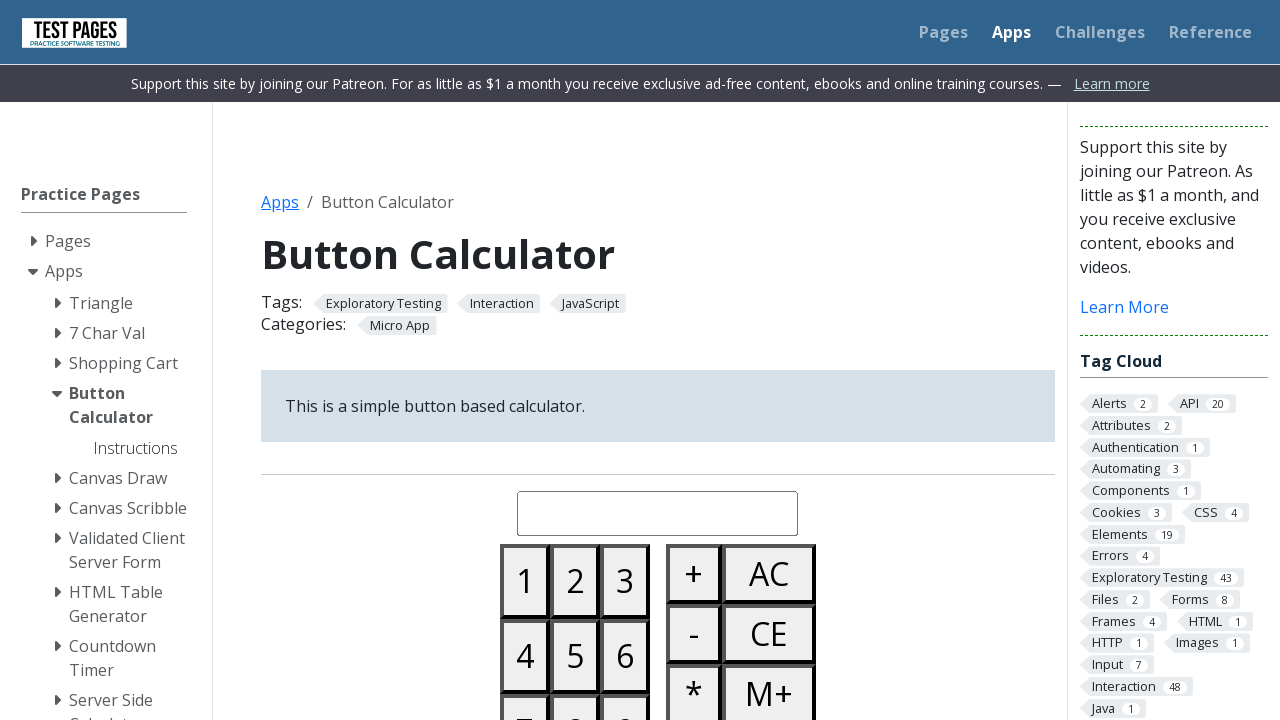

Clicked all clear button to reset calculator at (769, 574) on #buttonallclear
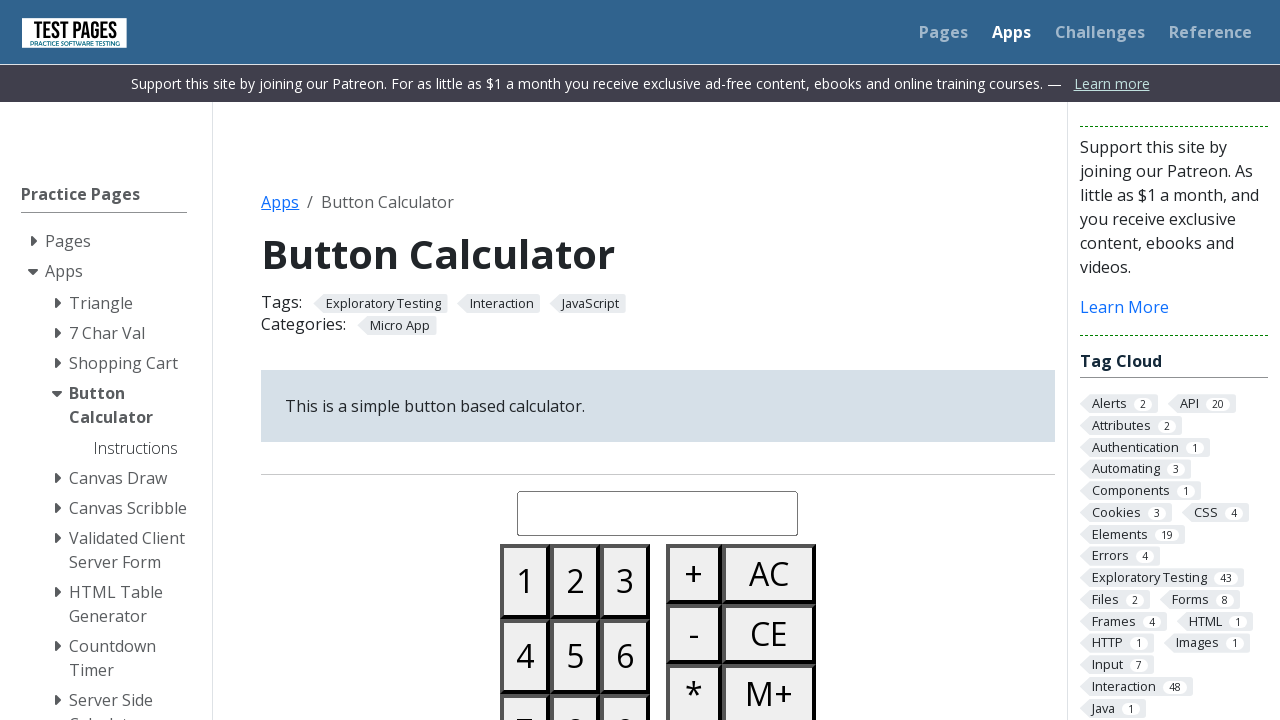

Clicked number 2 at (575, 581) on #button02
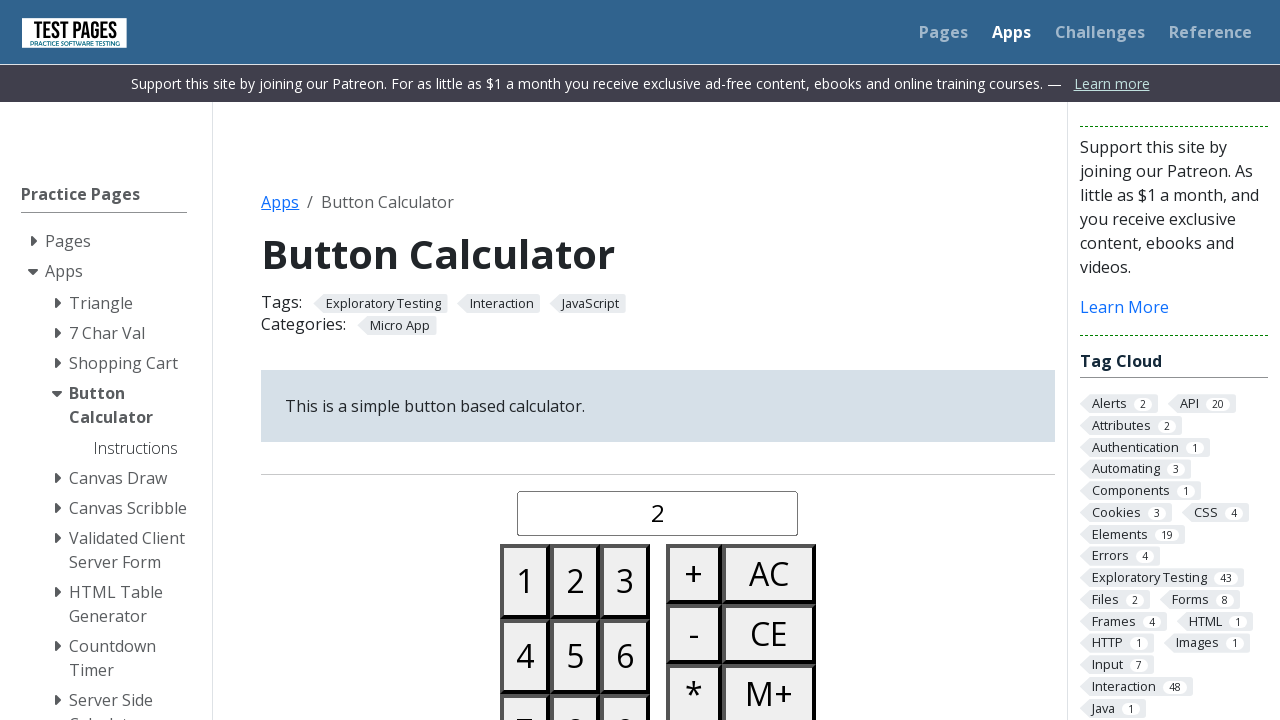

Clicked multiply button at (694, 690) on #buttonmultiply
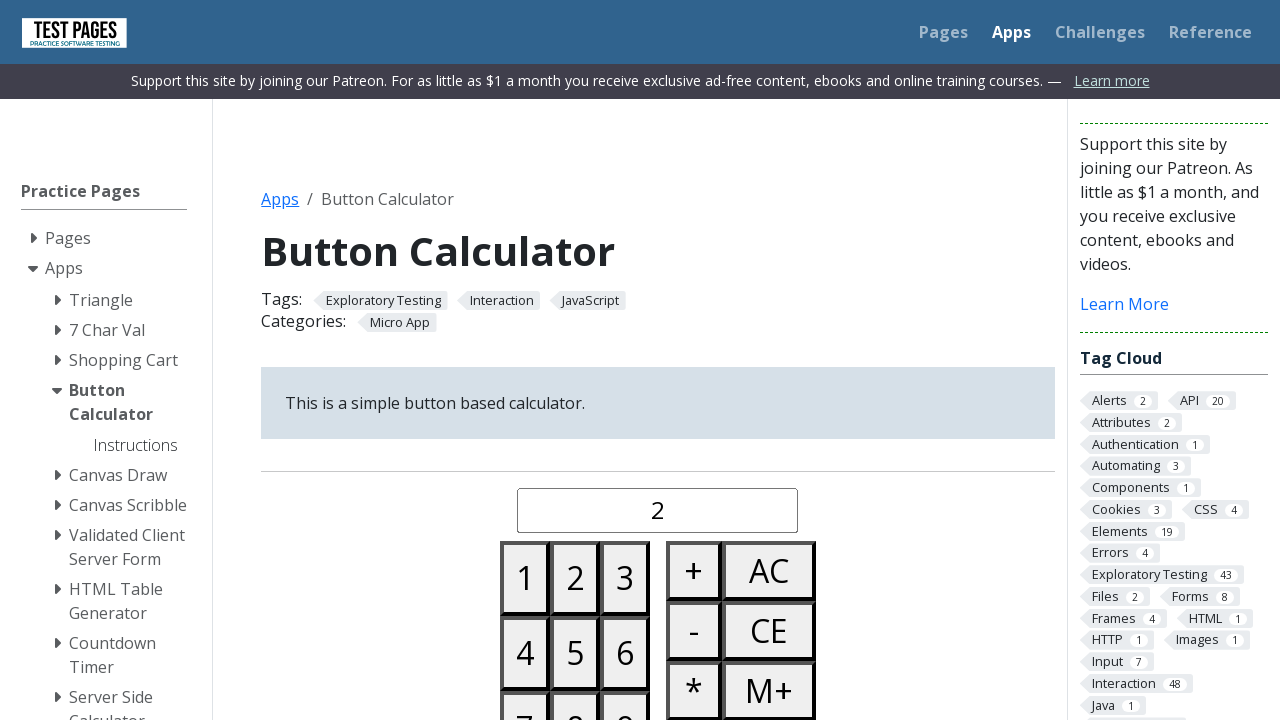

Clicked number 5 at (575, 653) on #button05
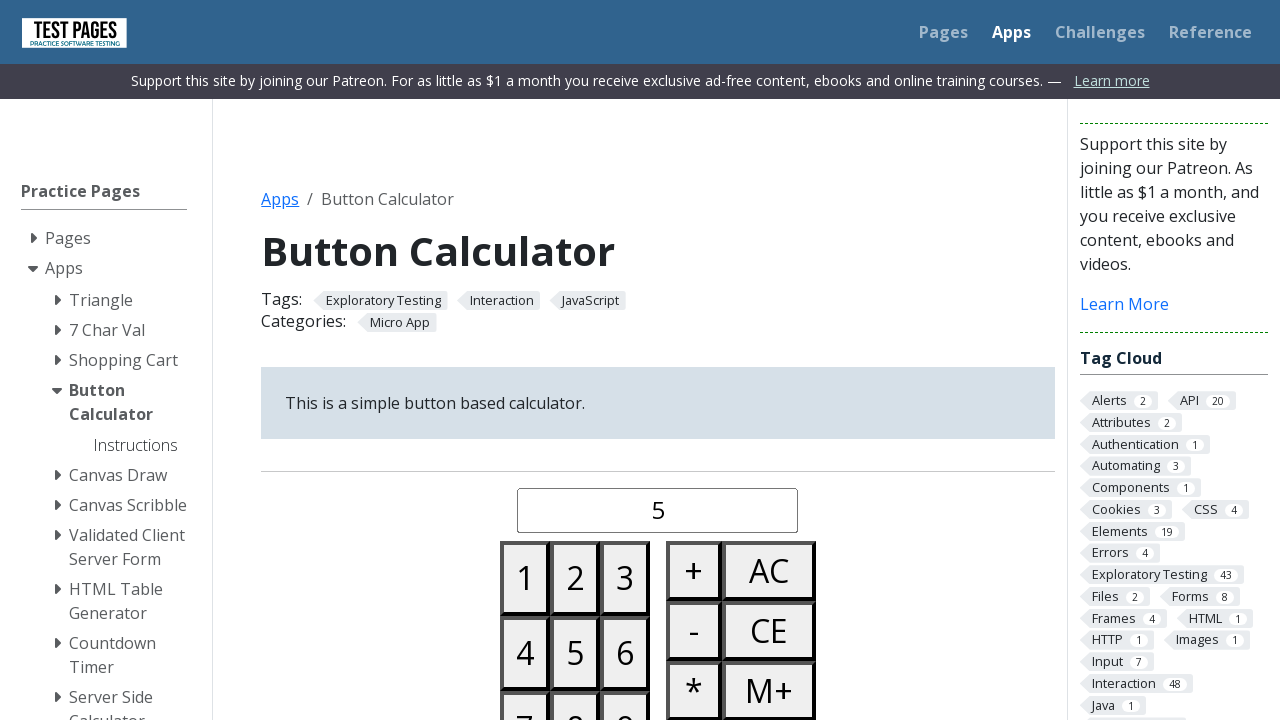

Clicked equals button at (694, 360) on #buttonequals
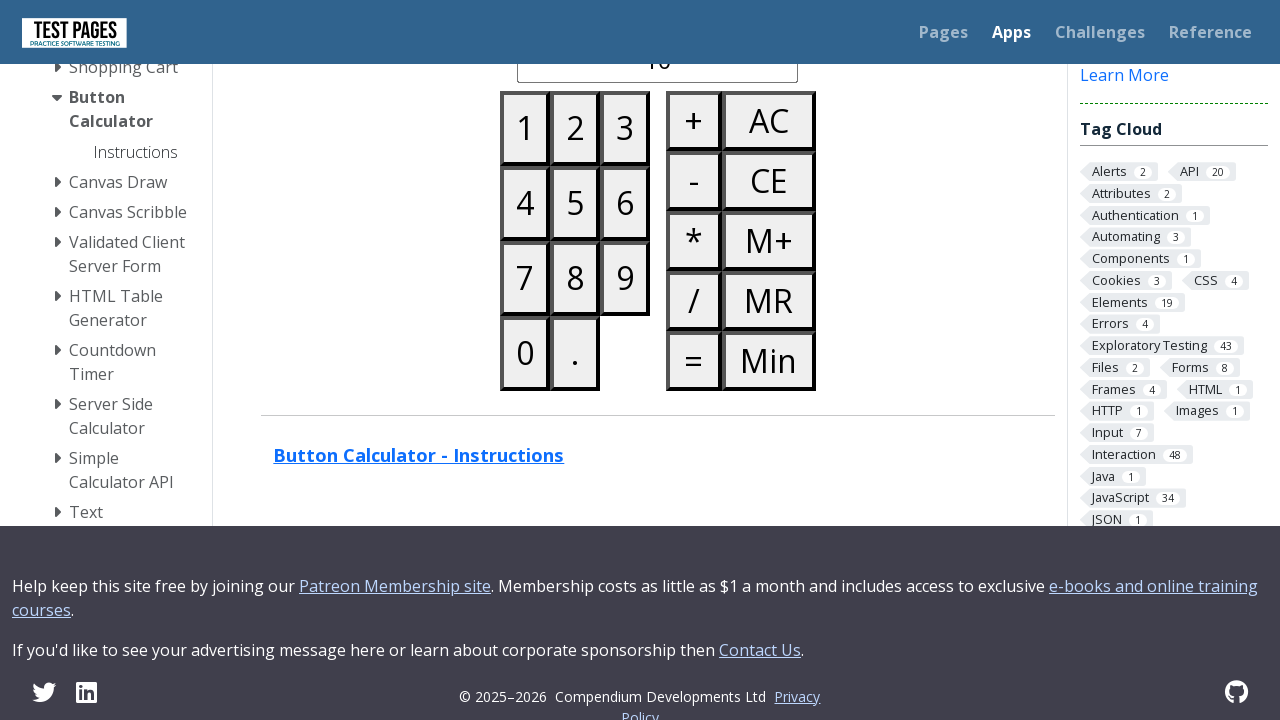

Waited for calculated result to display
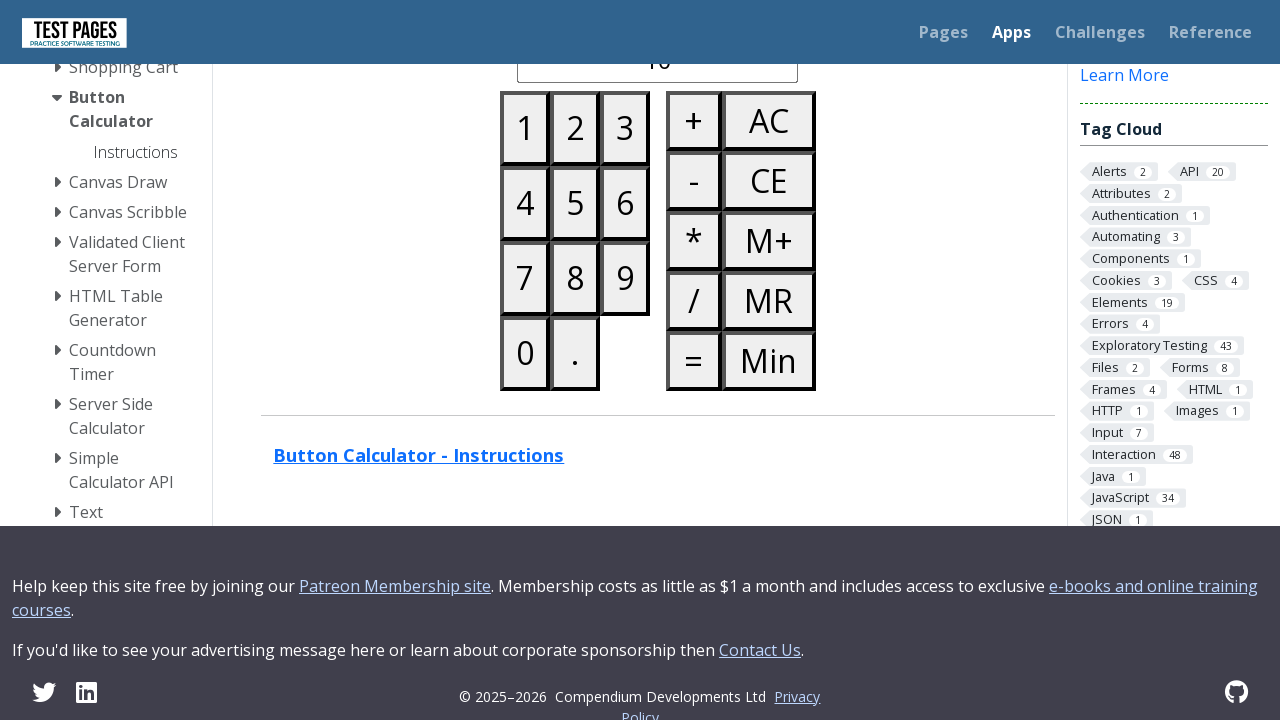

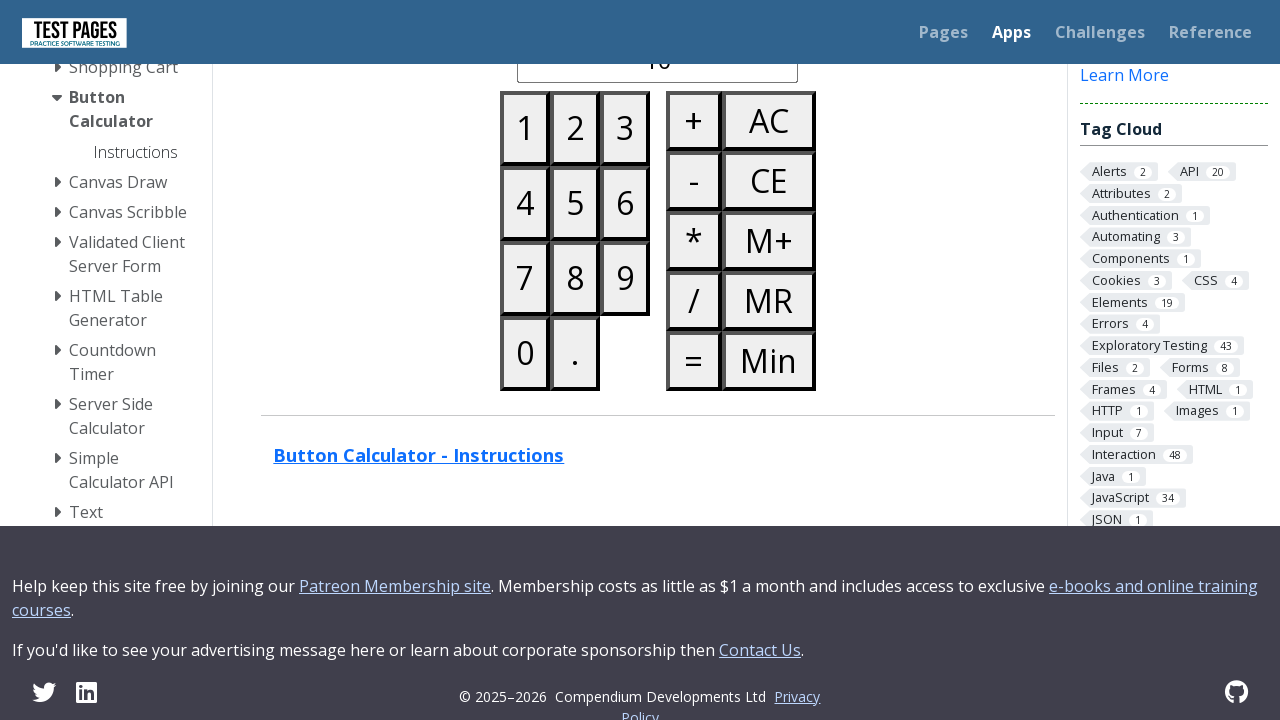